Tests finding an element with XPath selector and sending keys to it

Starting URL: https://bonigarcia.dev/selenium-webdriver-java/web-form.html

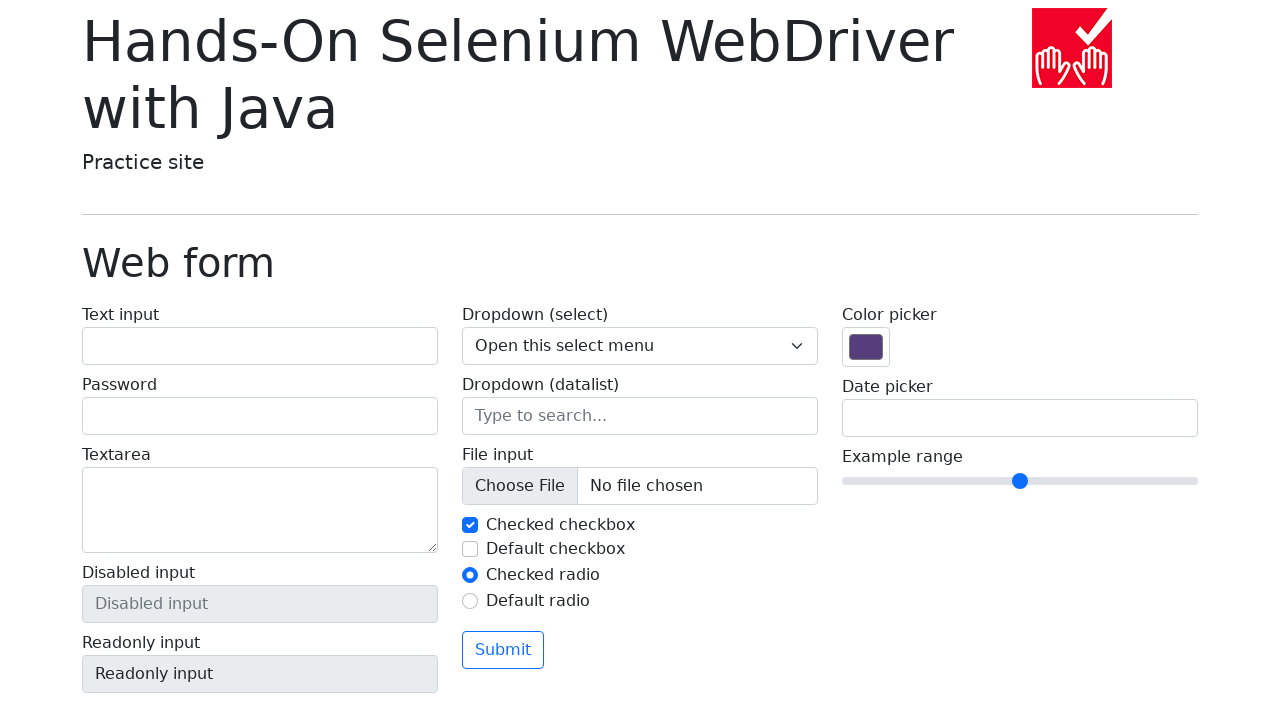

Filled XPath selected element with 'Hello World' on xpath=//*[@id='my-text-id']
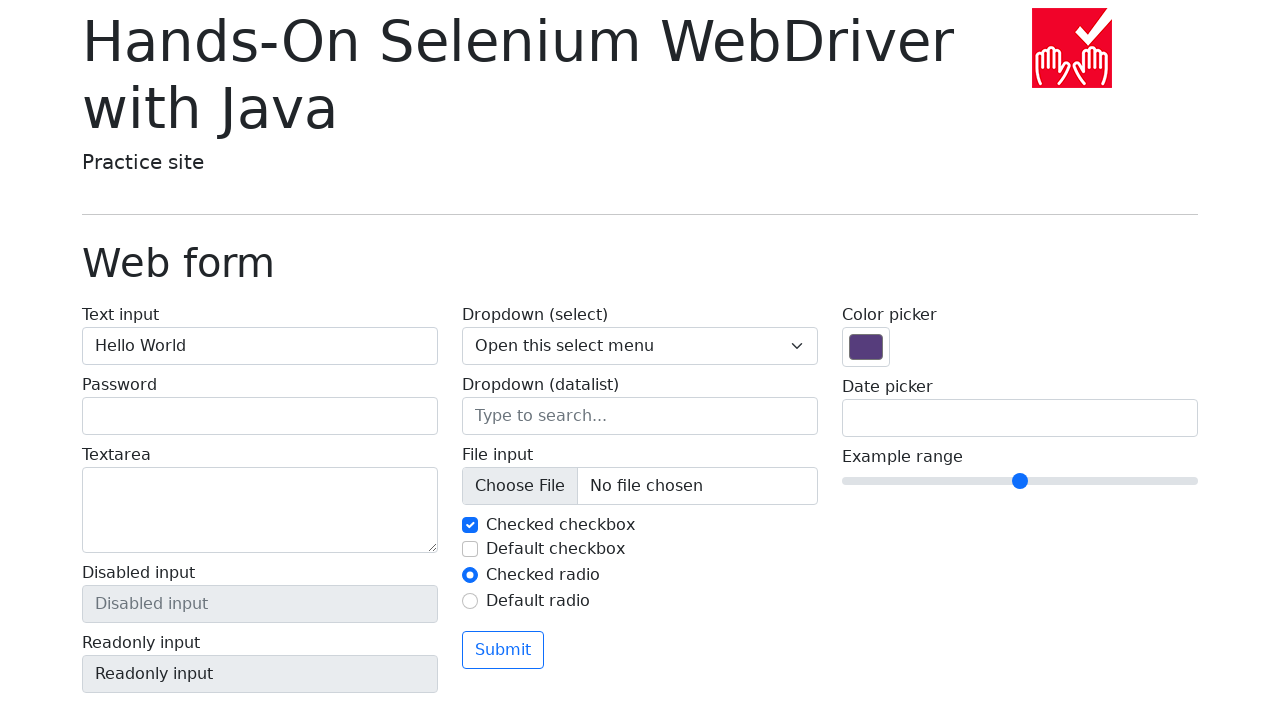

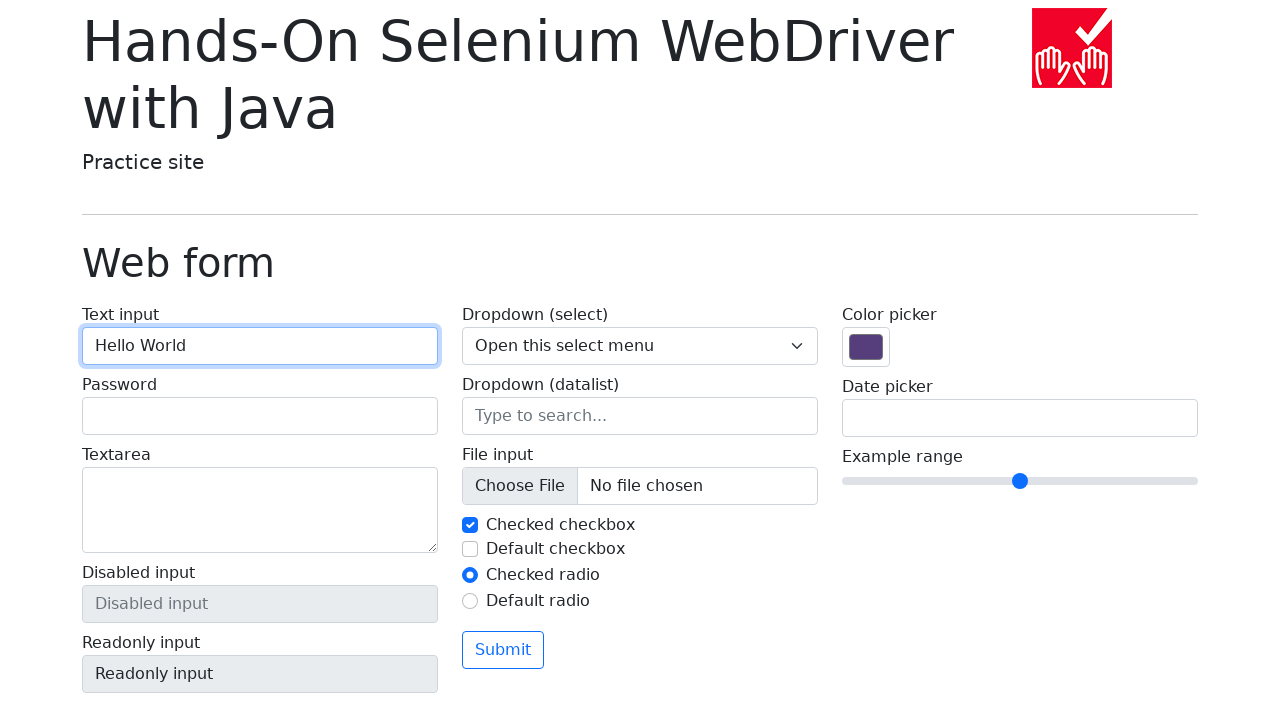